Tests getting attributes from elements by clicking search button, filling input, and verifying attribute values

Starting URL: https://webdriver.io

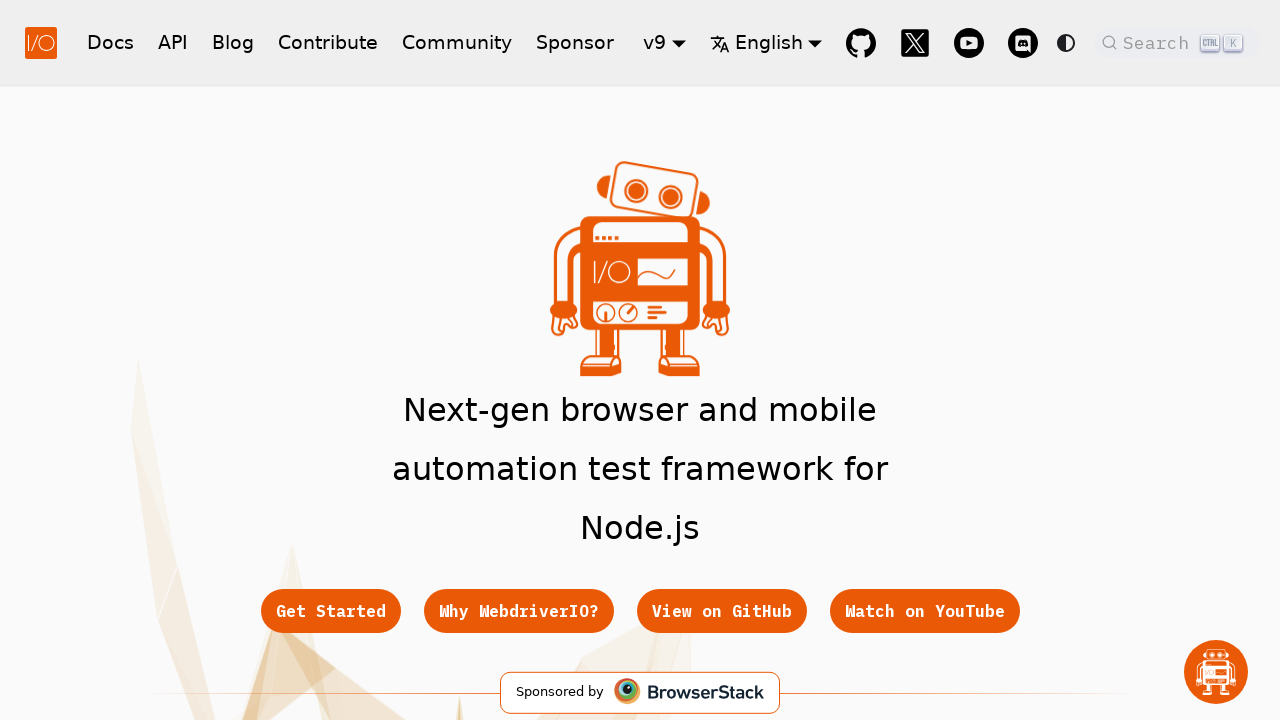

Clicked search button placeholder to open search at (1159, 42) on .DocSearch-Button-Placeholder
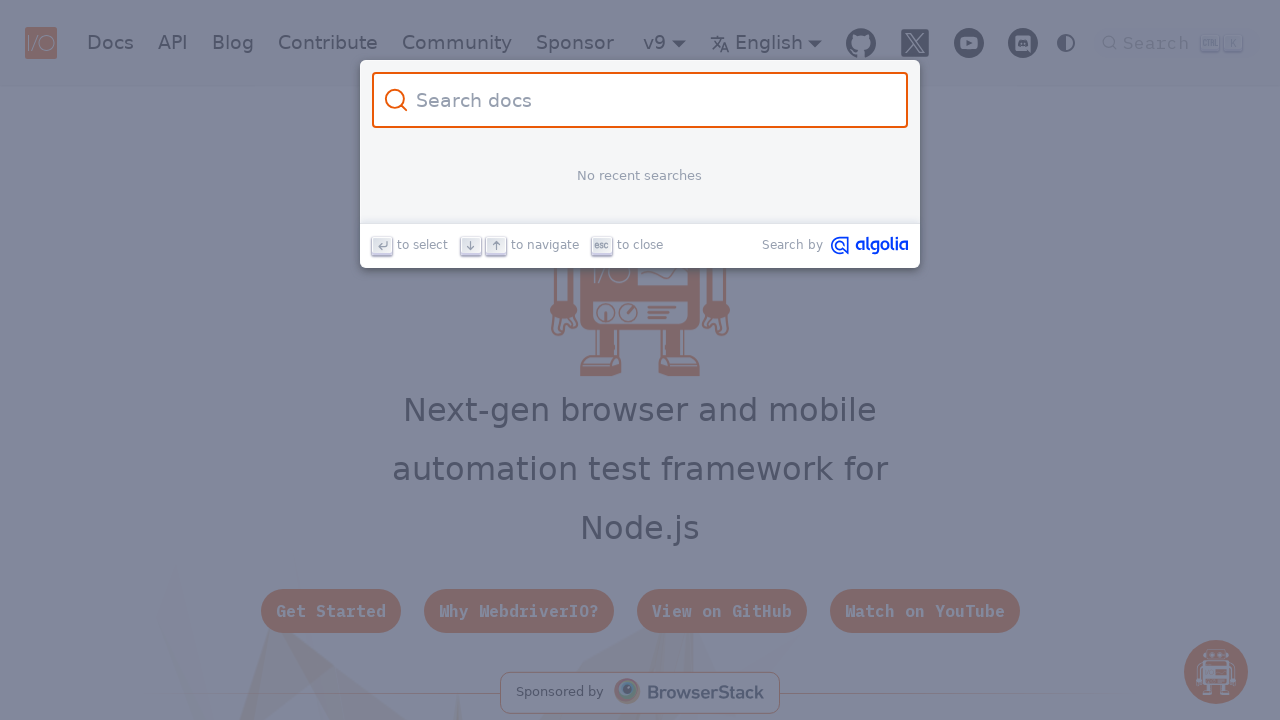

Search input field appeared
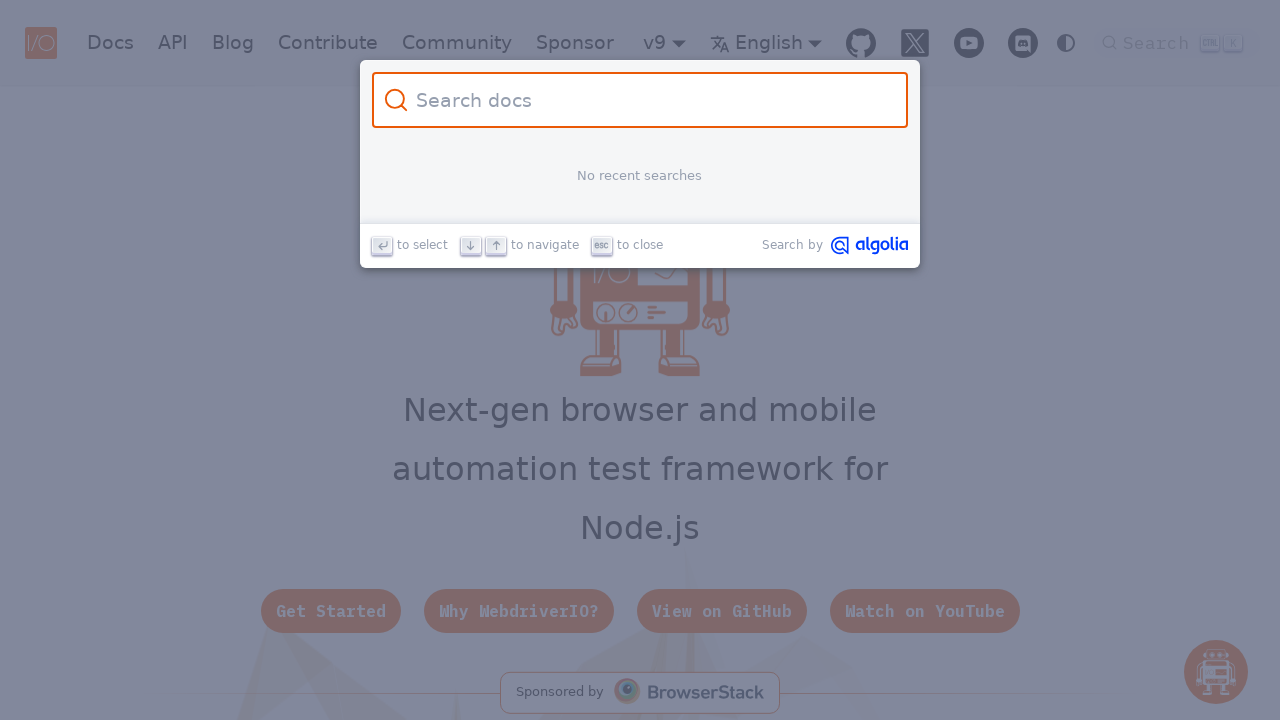

Located search input element
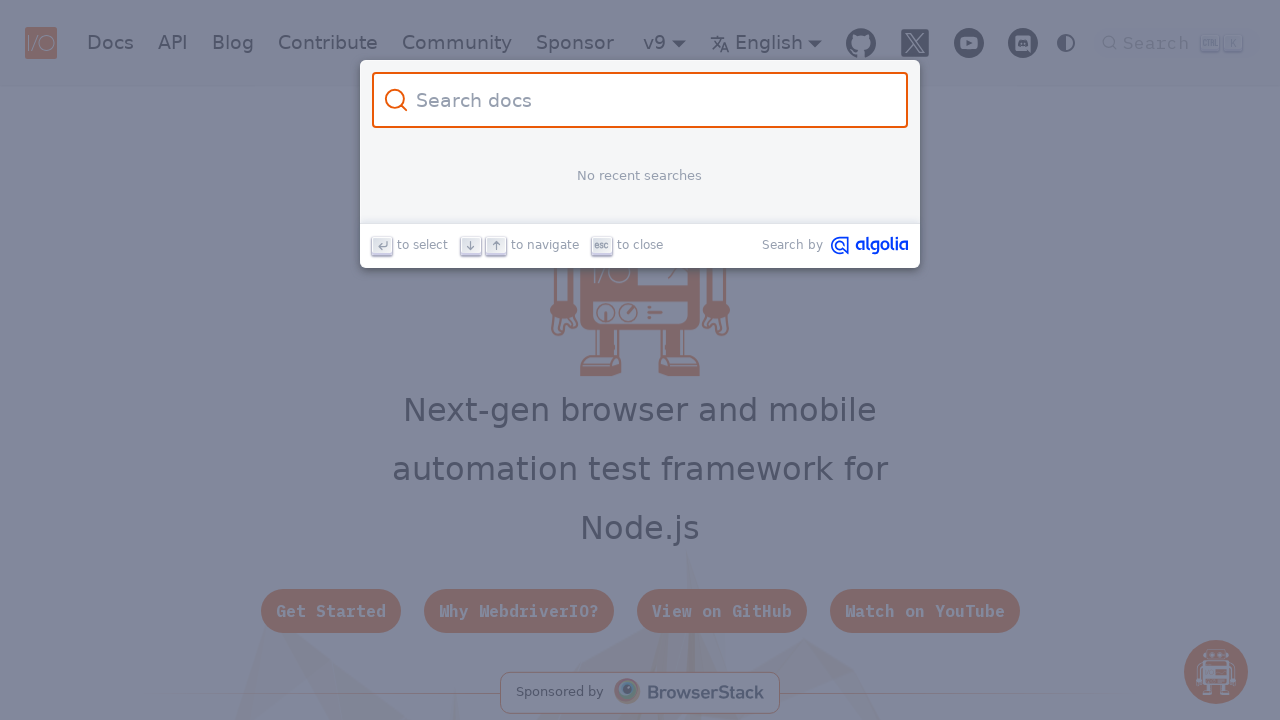

Retrieved title attribute: None
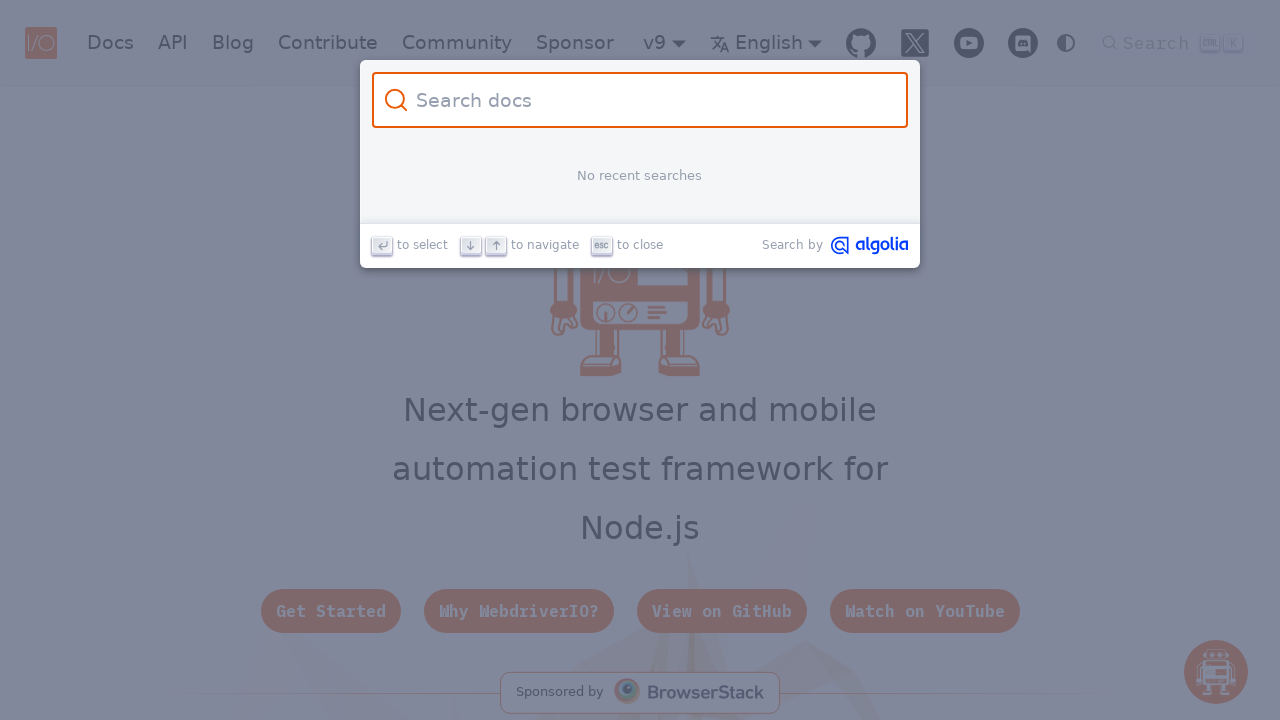

Filled search input with 'test123' on #docsearch-input
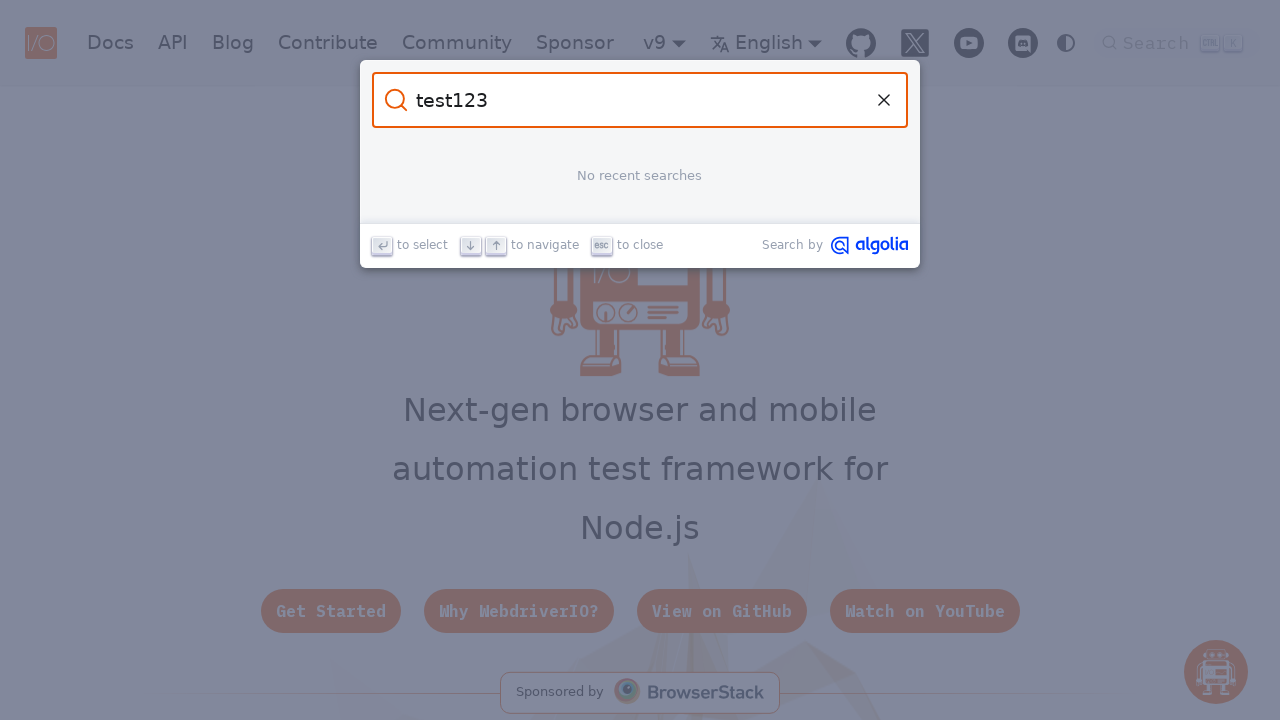

Retrieved value attribute: test123
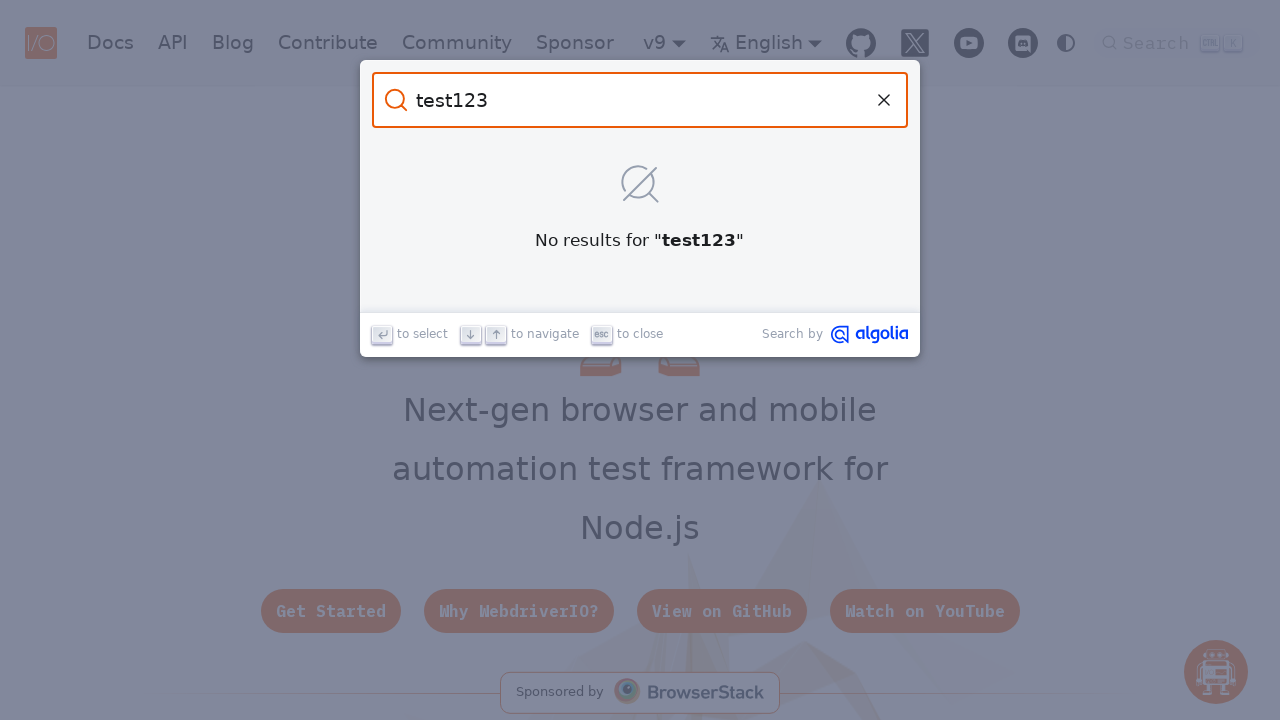

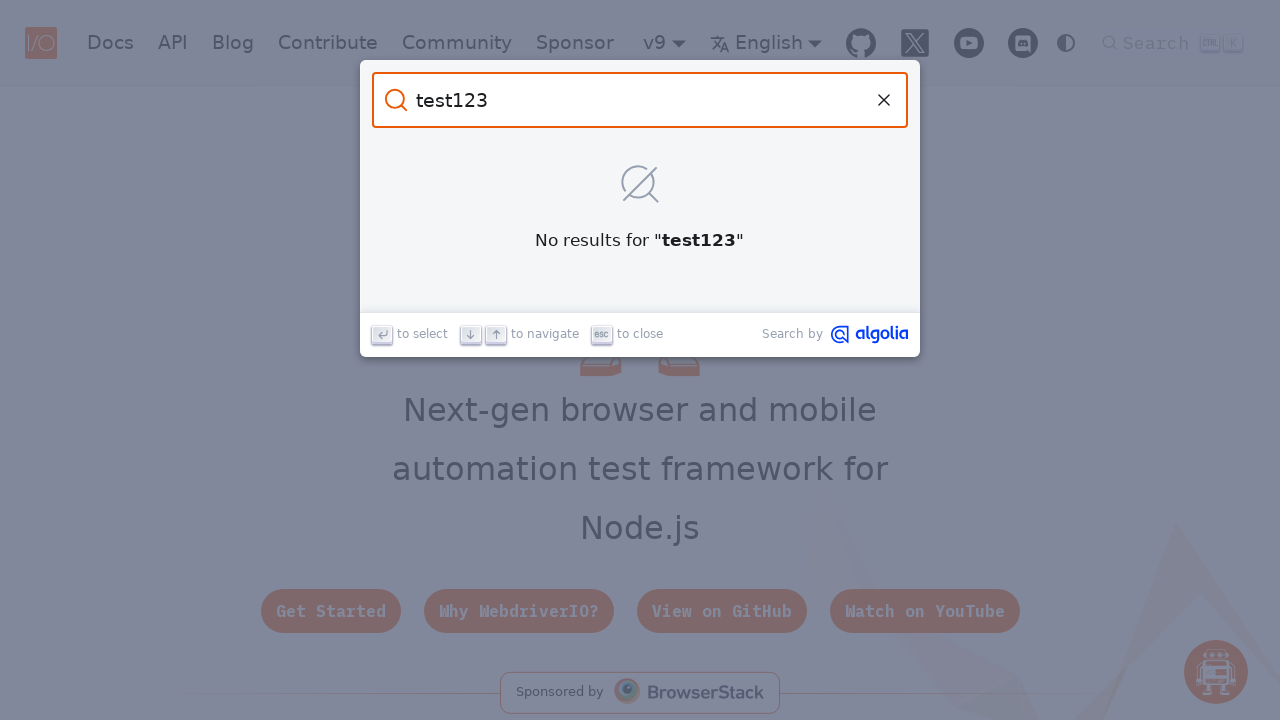